Tests file upload functionality by selecting a file using the file input element, then deselecting it to clear the selection.

Starting URL: https://the-internet.herokuapp.com/upload

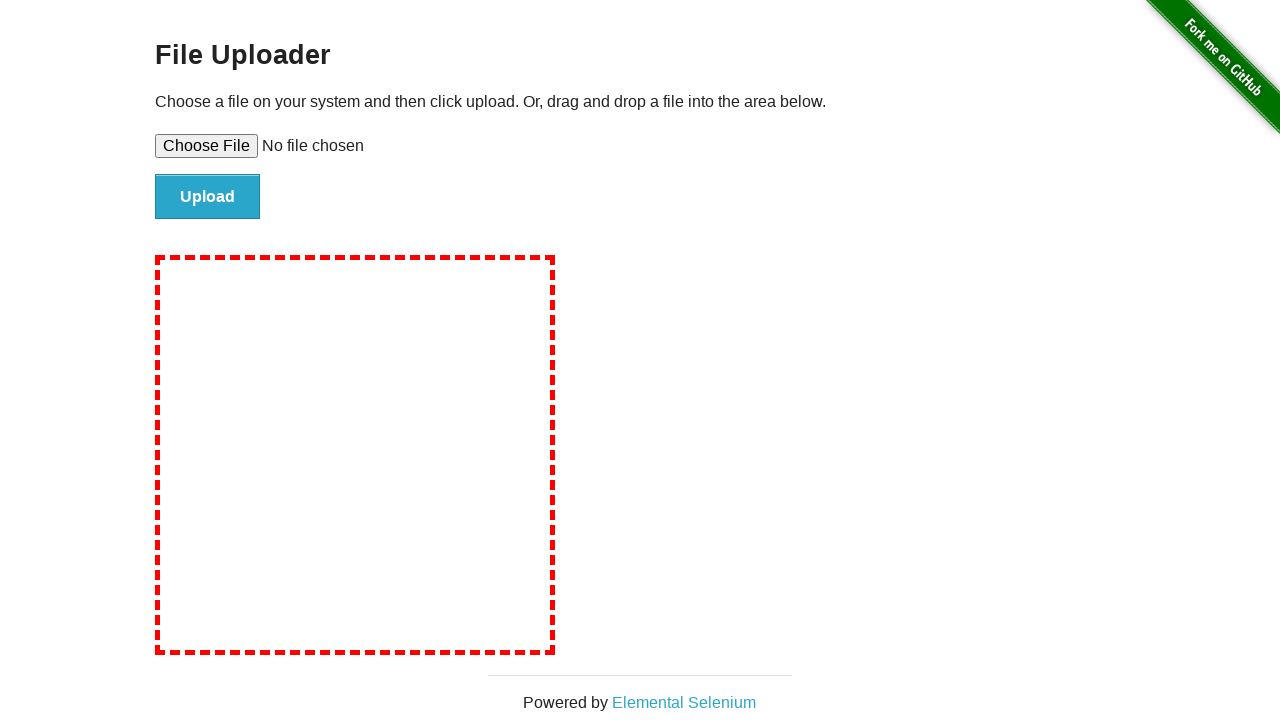

Created temporary test file for upload
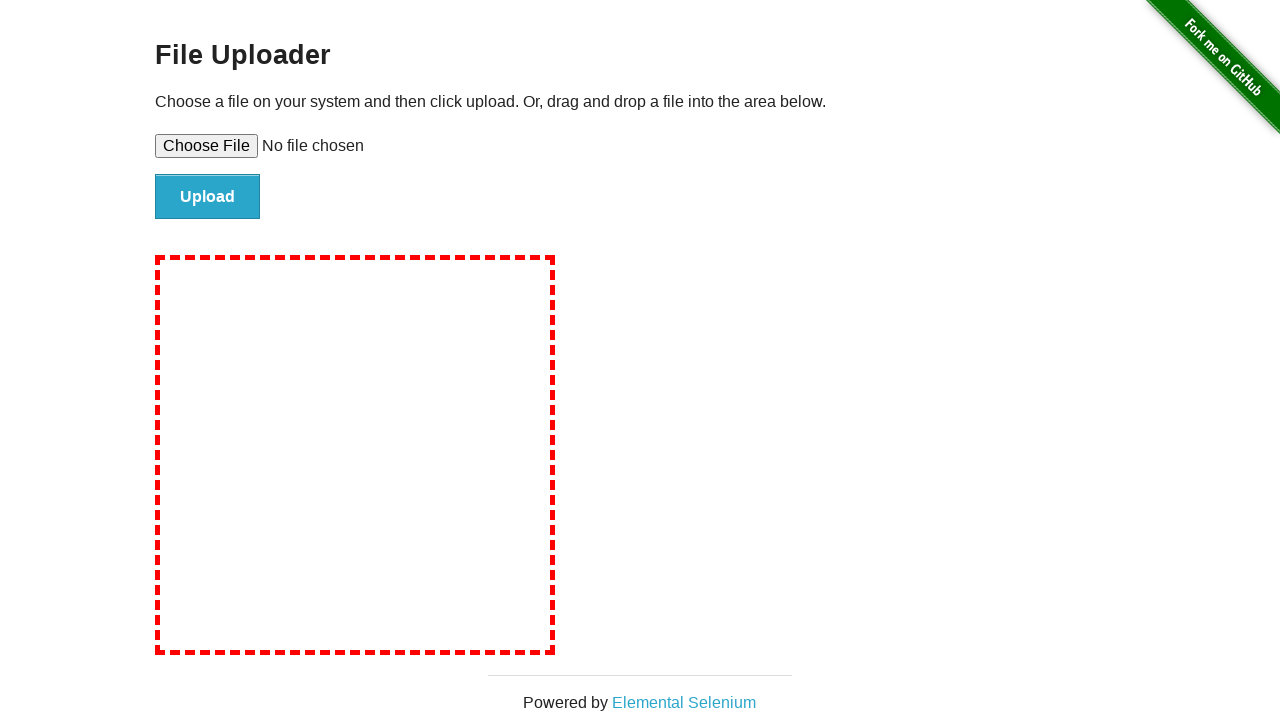

Selected test file using file input element
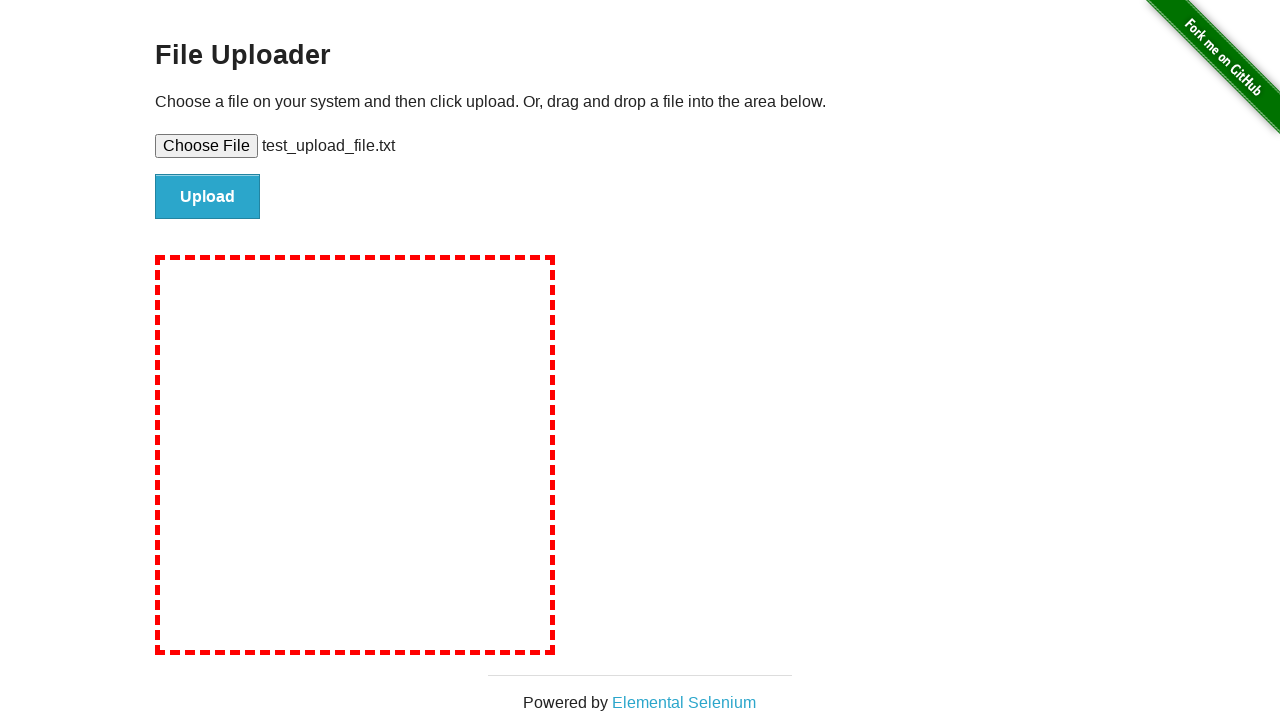

Waited 1 second to observe file upload
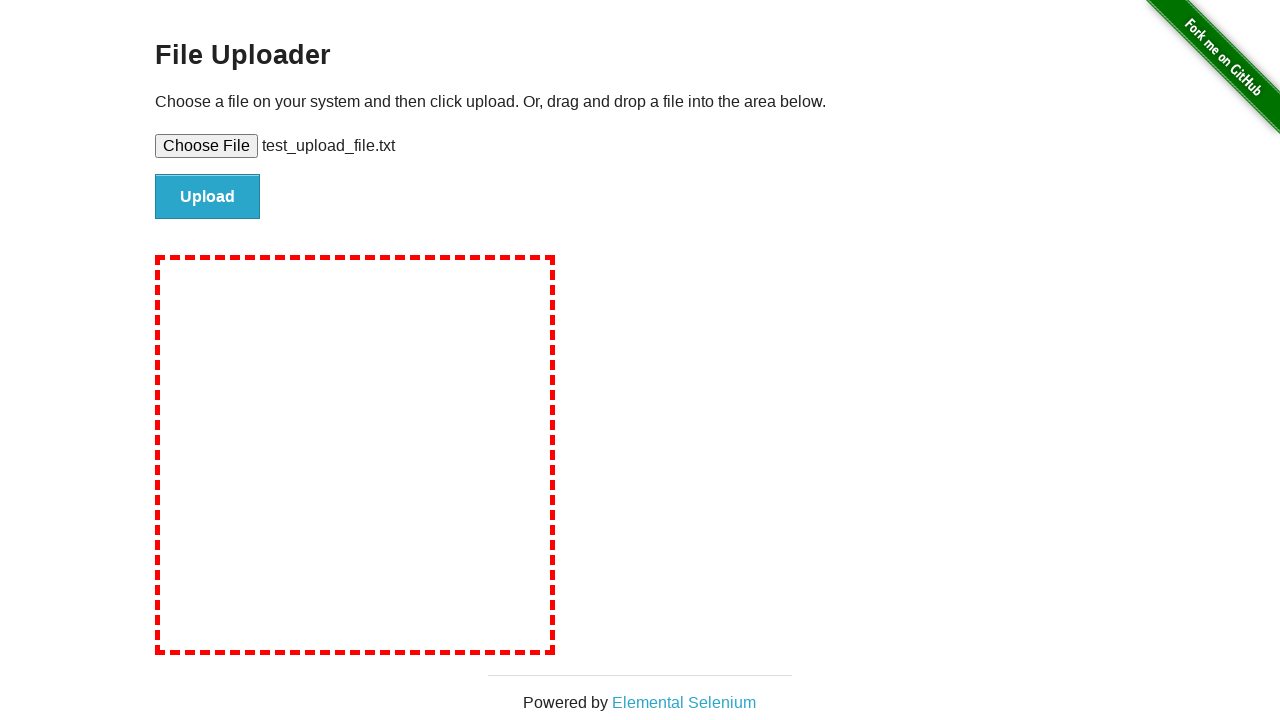

Cleared file selection by setting empty file list
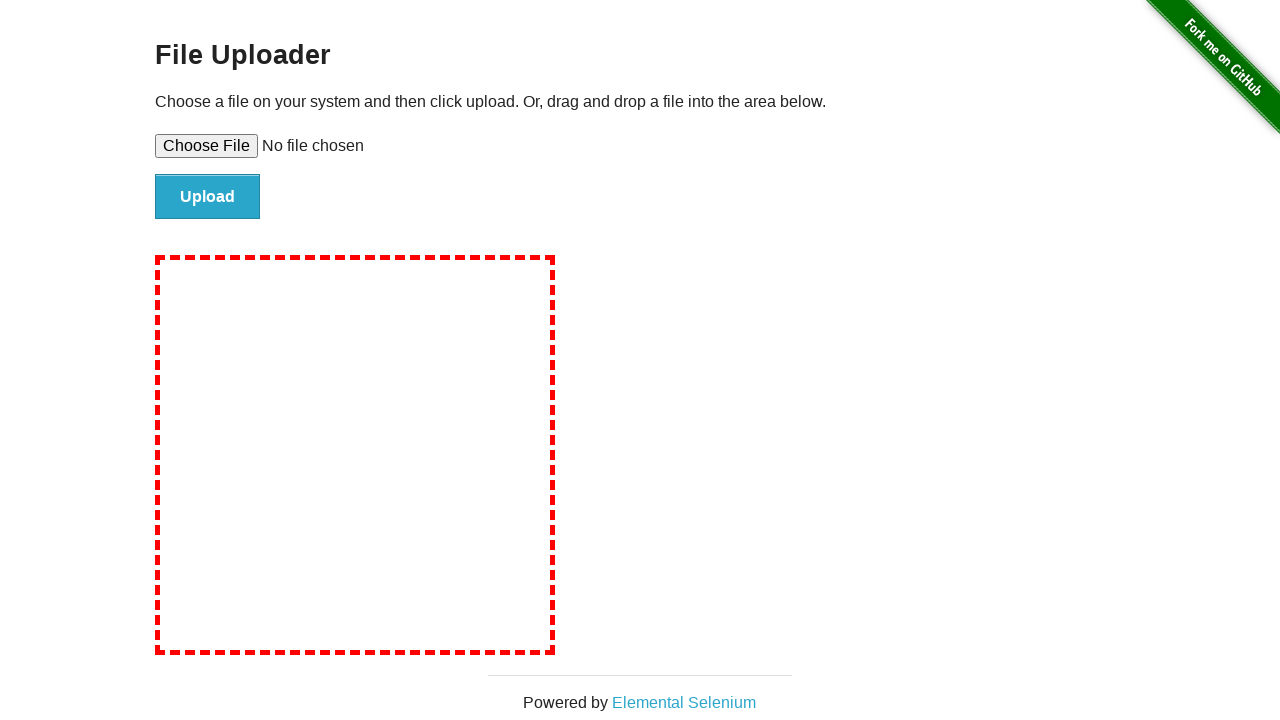

Removed temporary test file
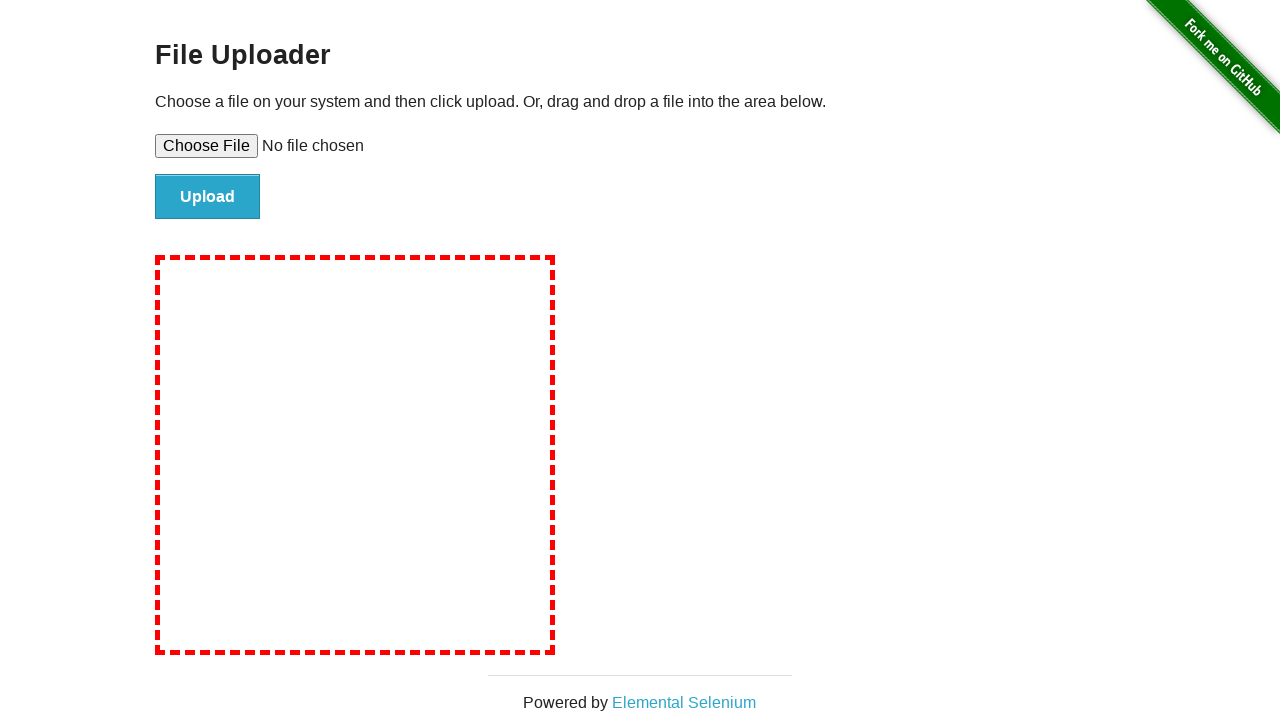

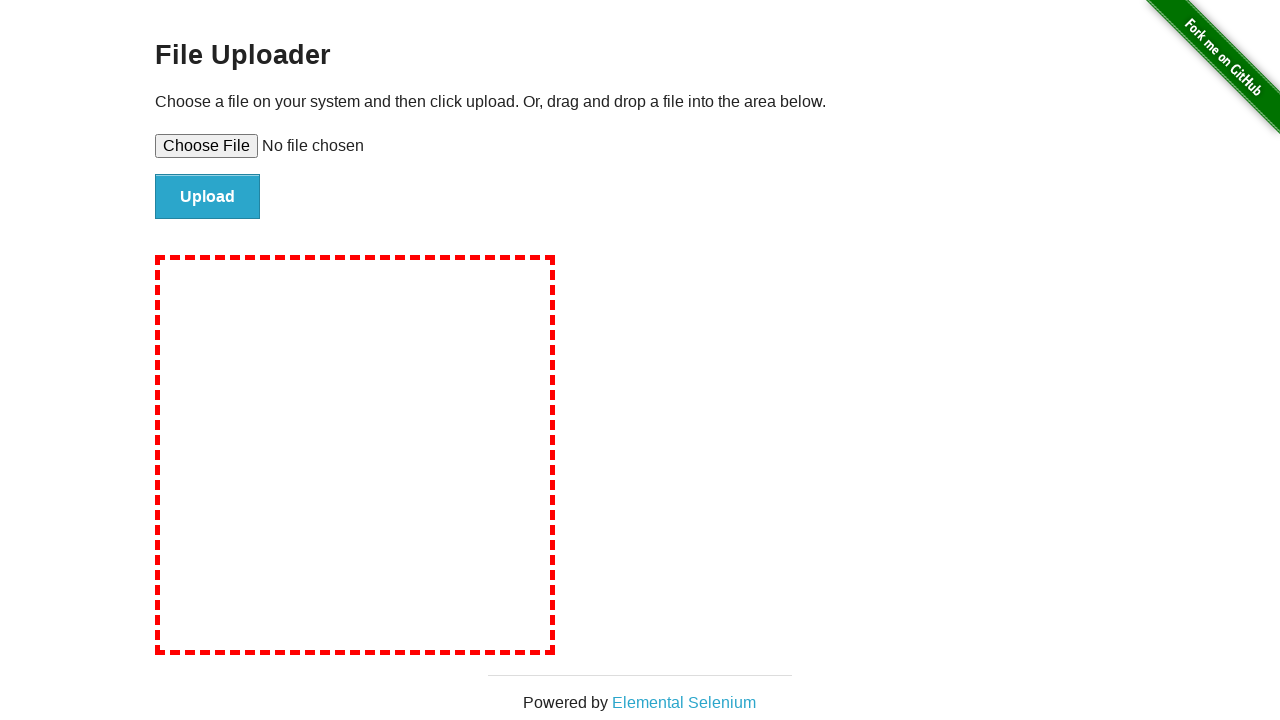